Demonstrates injecting jQuery and jQuery Growl into a page to display notification messages, useful for visual debugging during test execution.

Starting URL: http://the-internet.herokuapp.com/

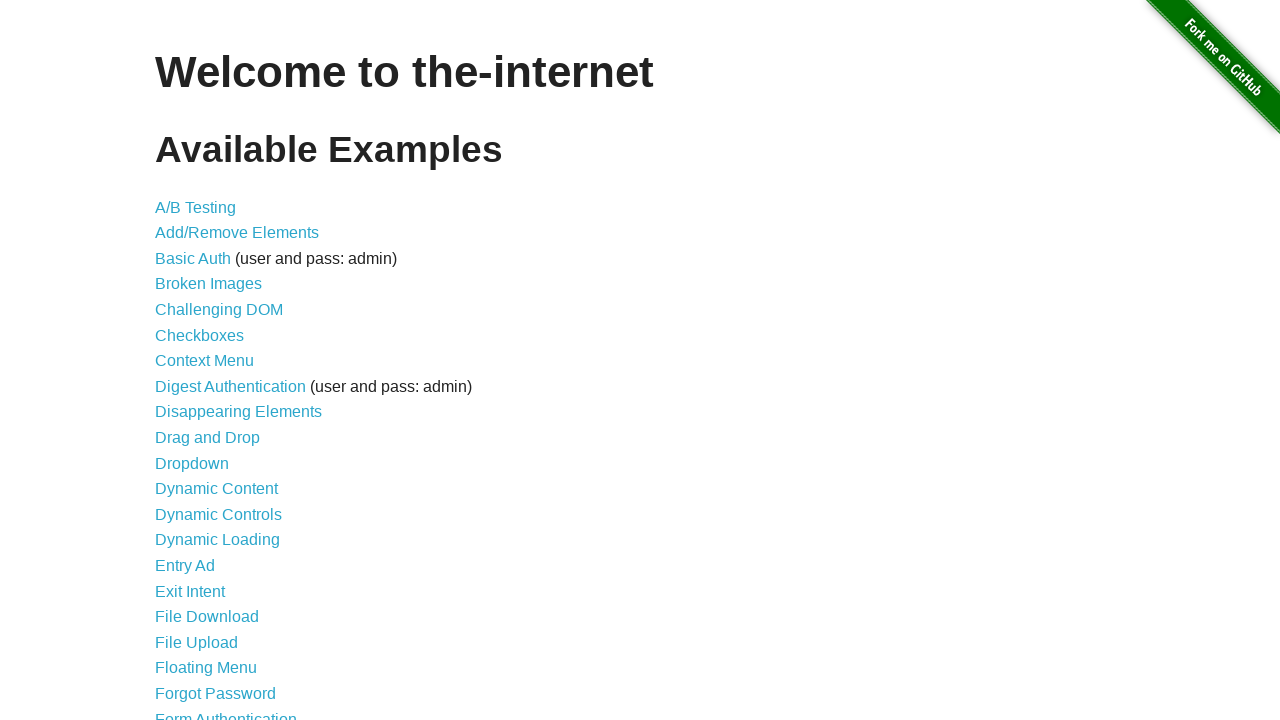

Injected jQuery into the page if not already present
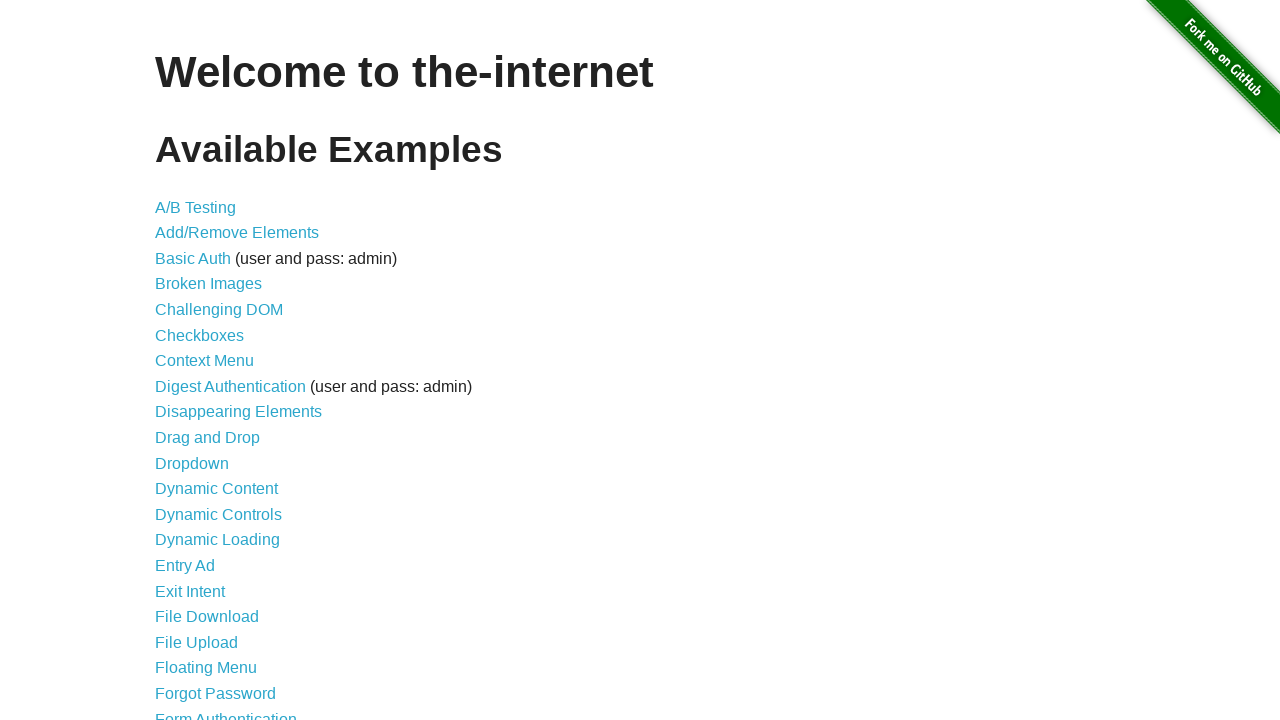

jQuery loaded successfully
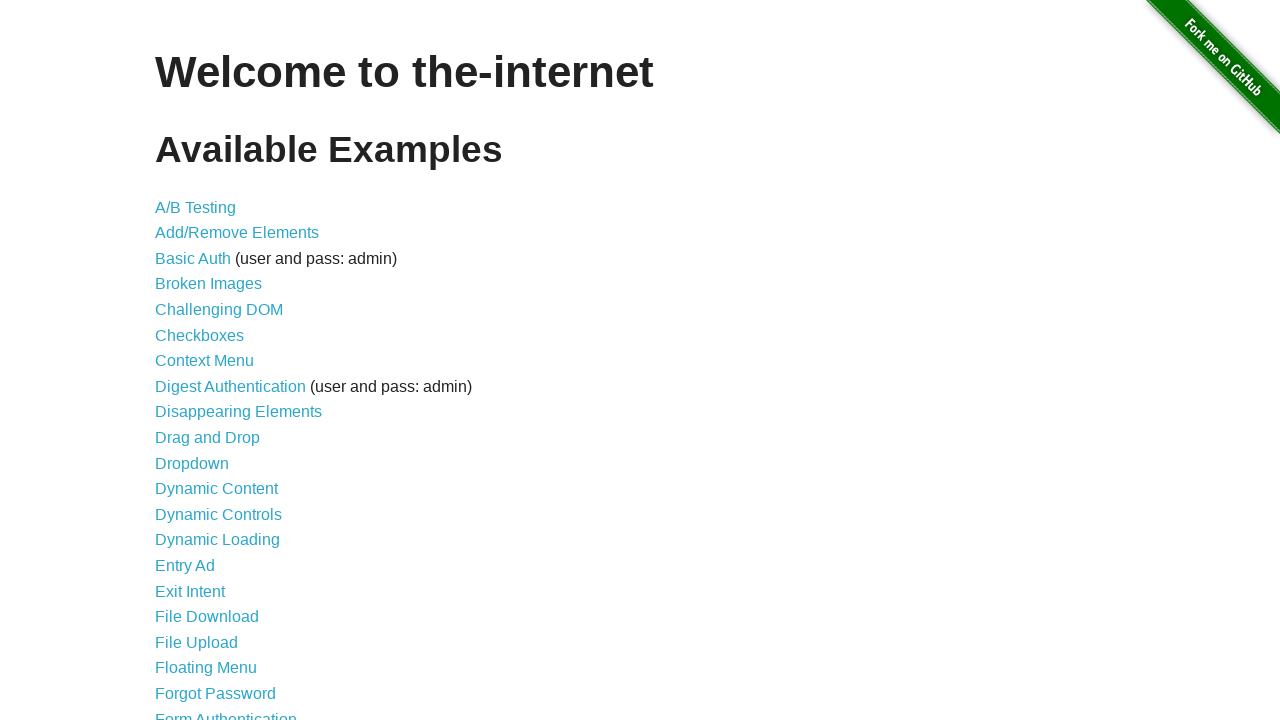

jQuery Growl script injected into the page
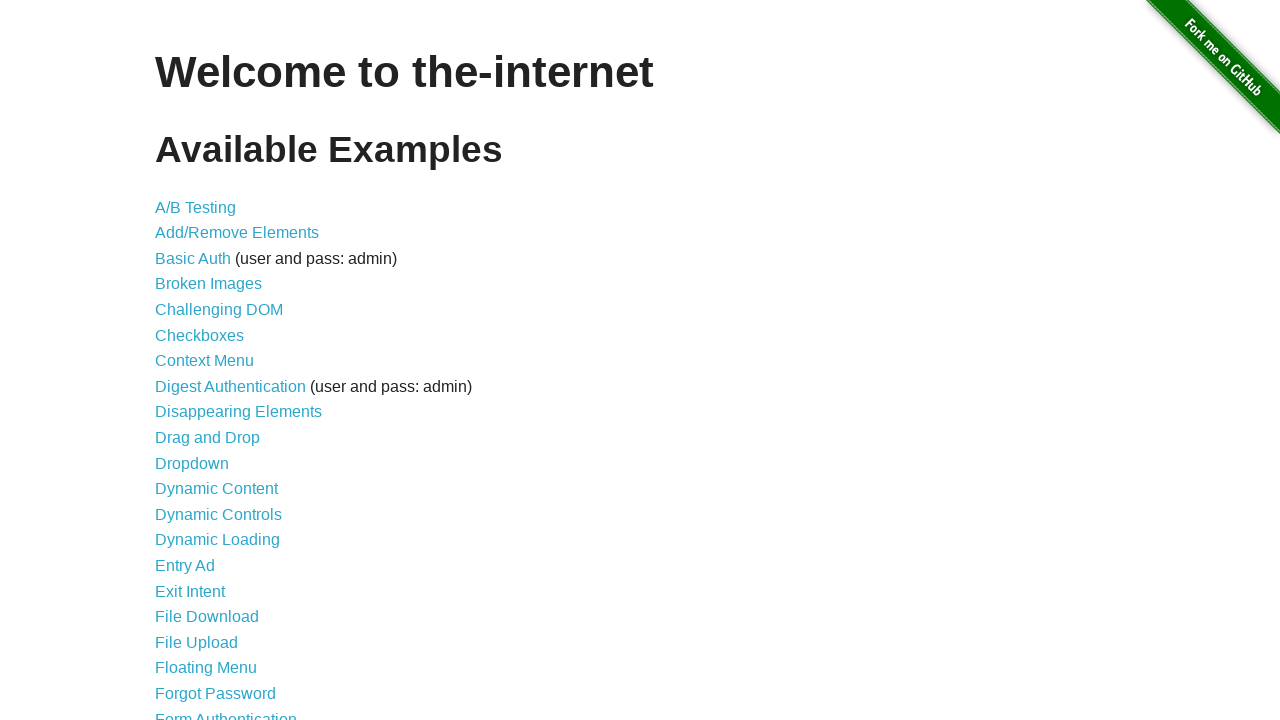

jQuery Growl CSS stylesheet added to the page
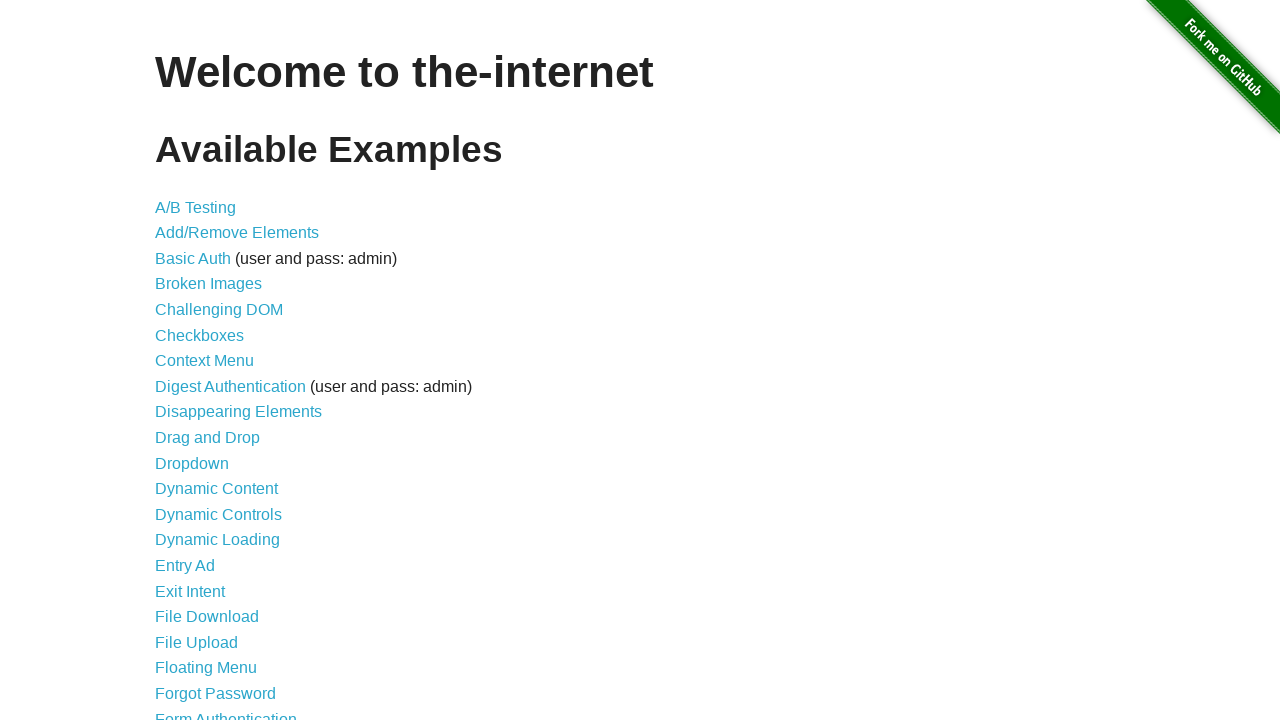

jQuery Growl library loaded and available
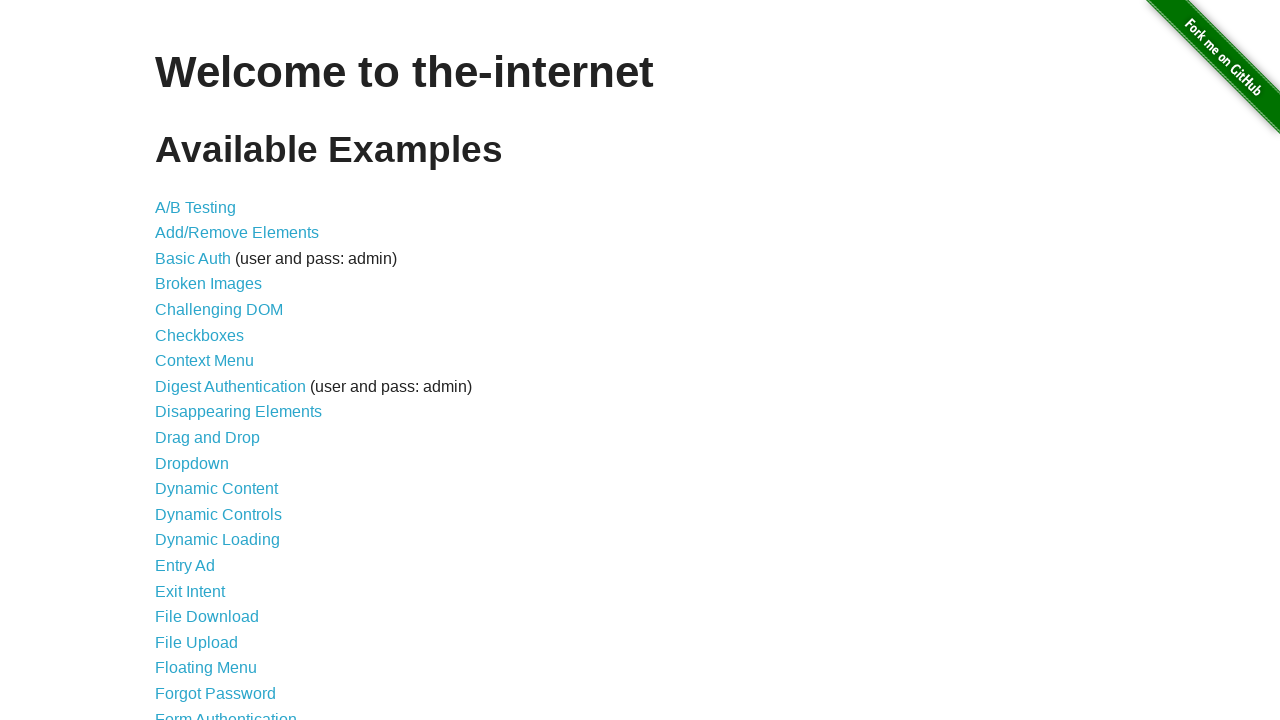

Displayed basic growl notification with title 'GET' and message '/'
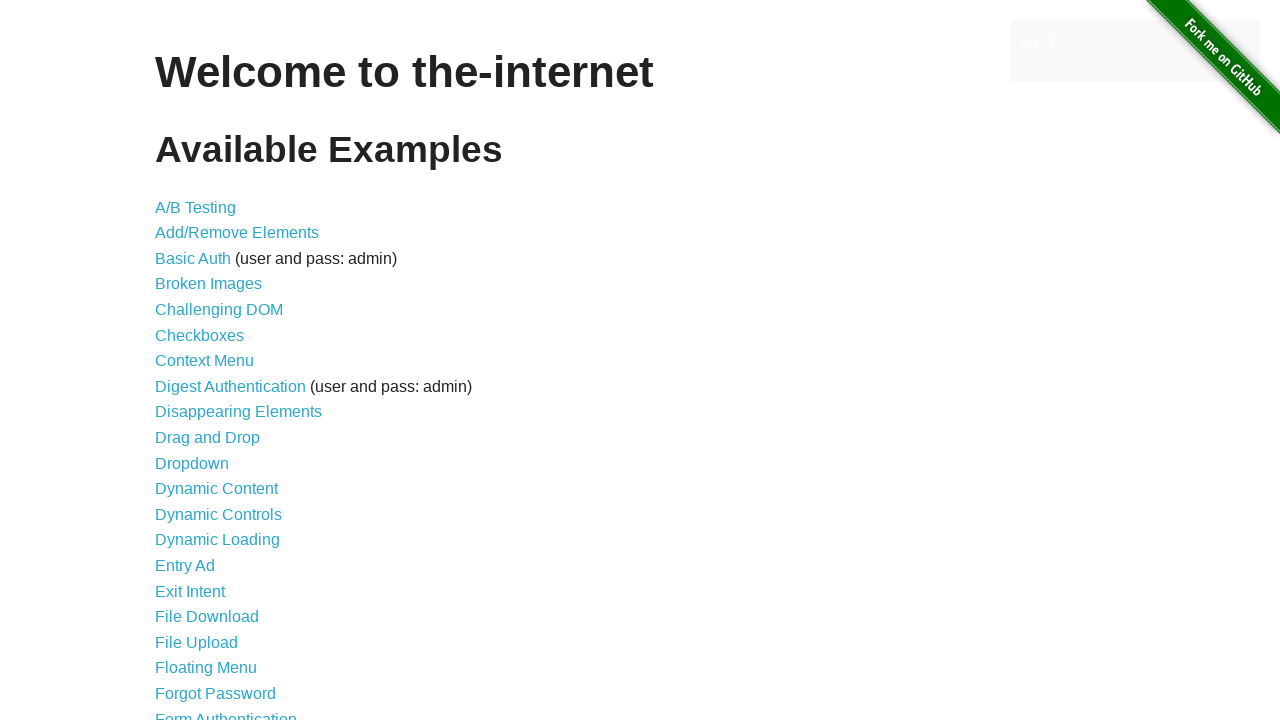

Displayed error growl notification in red
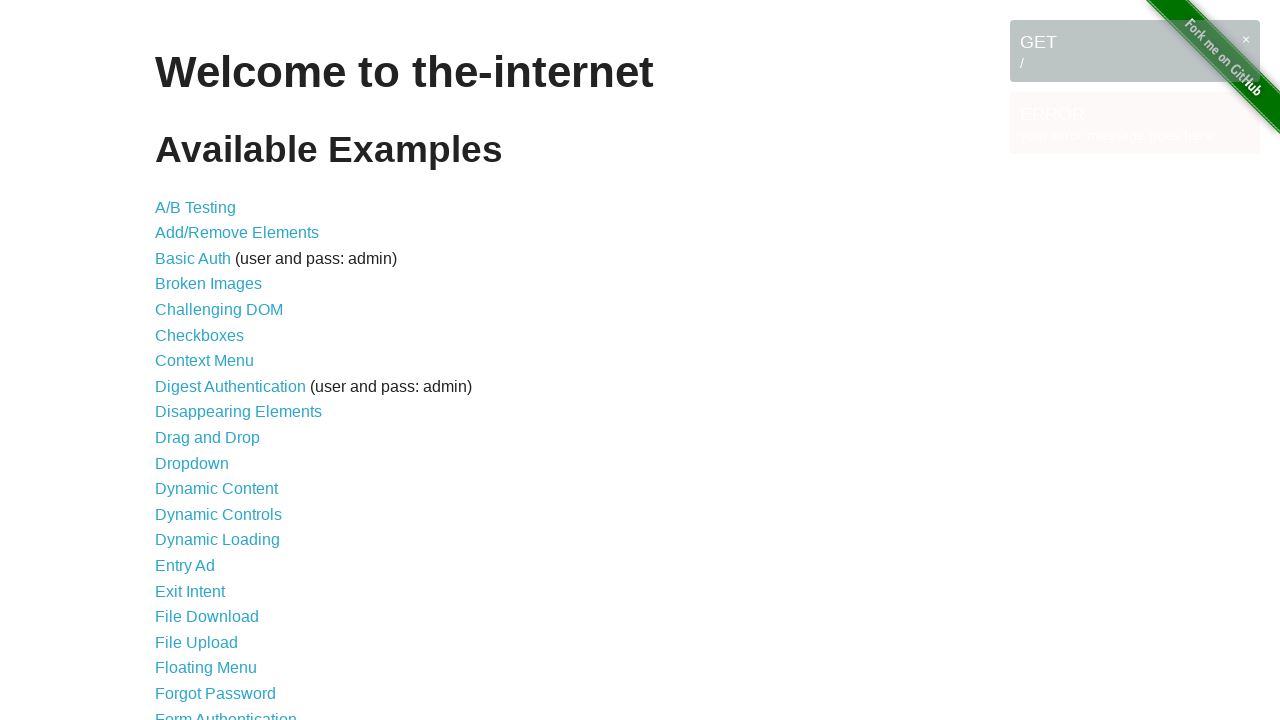

Displayed notice growl notification
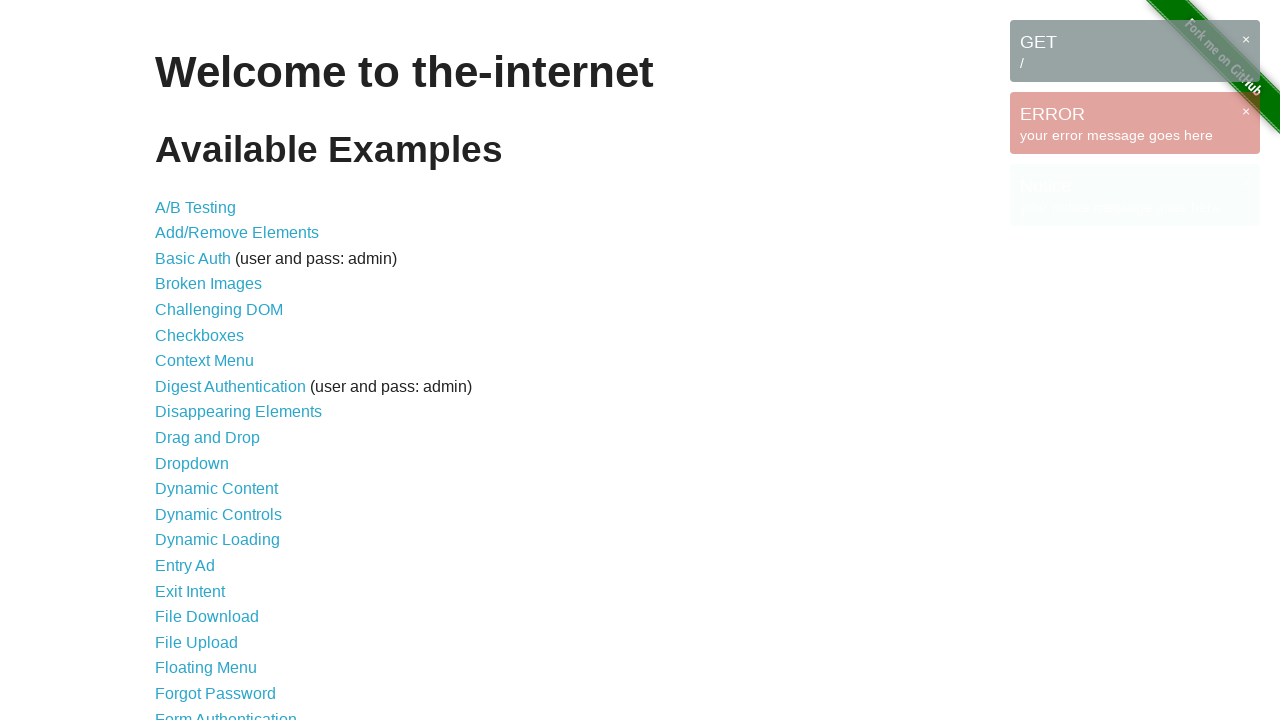

Displayed warning growl notification in yellow
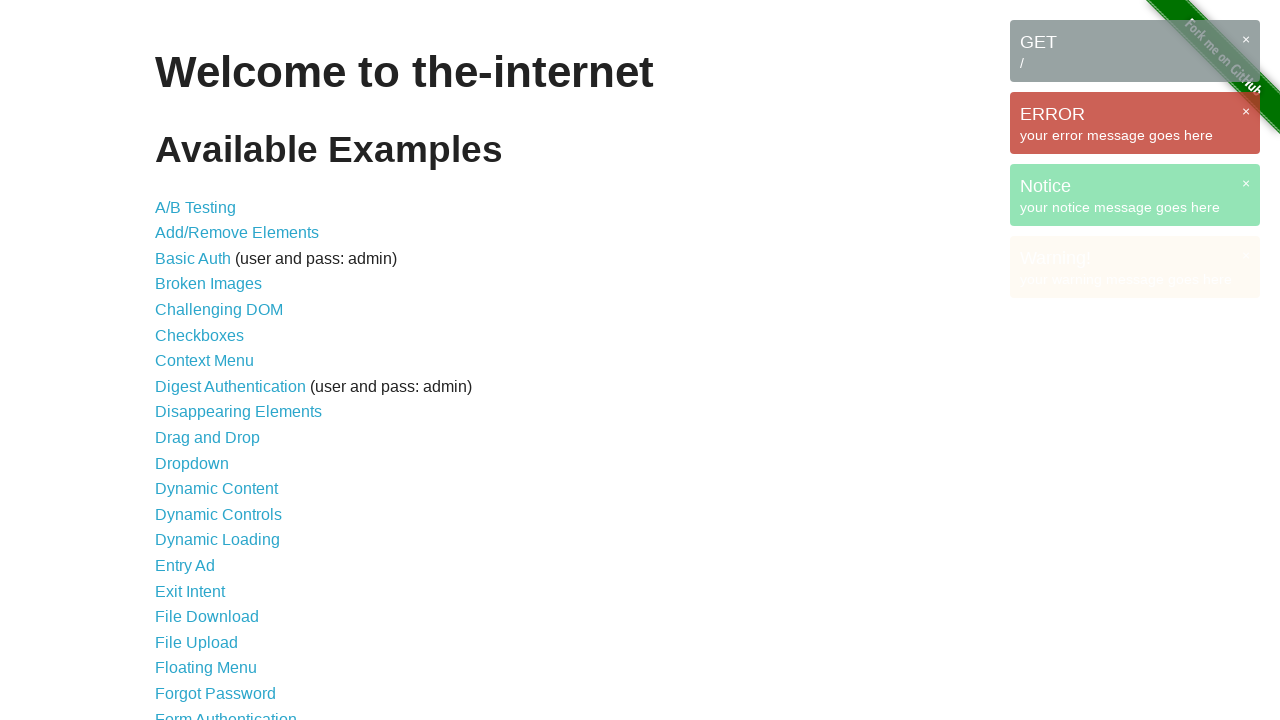

Waited 3 seconds to observe all notifications
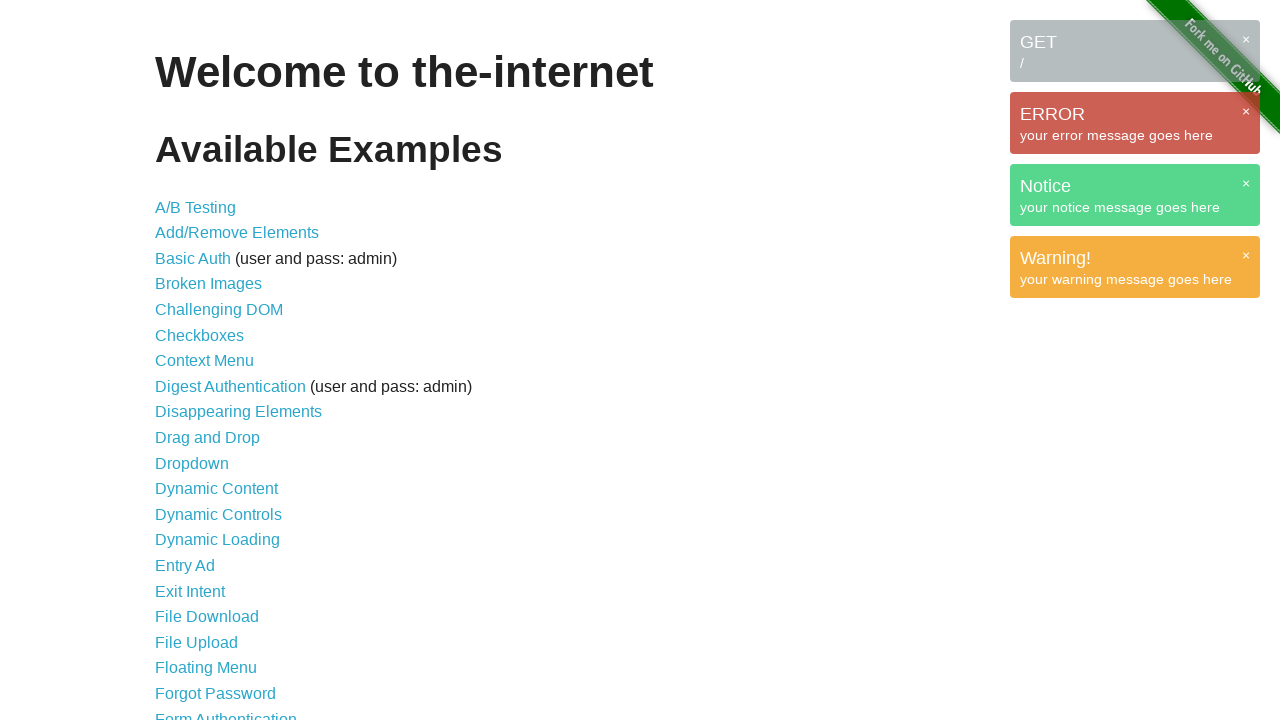

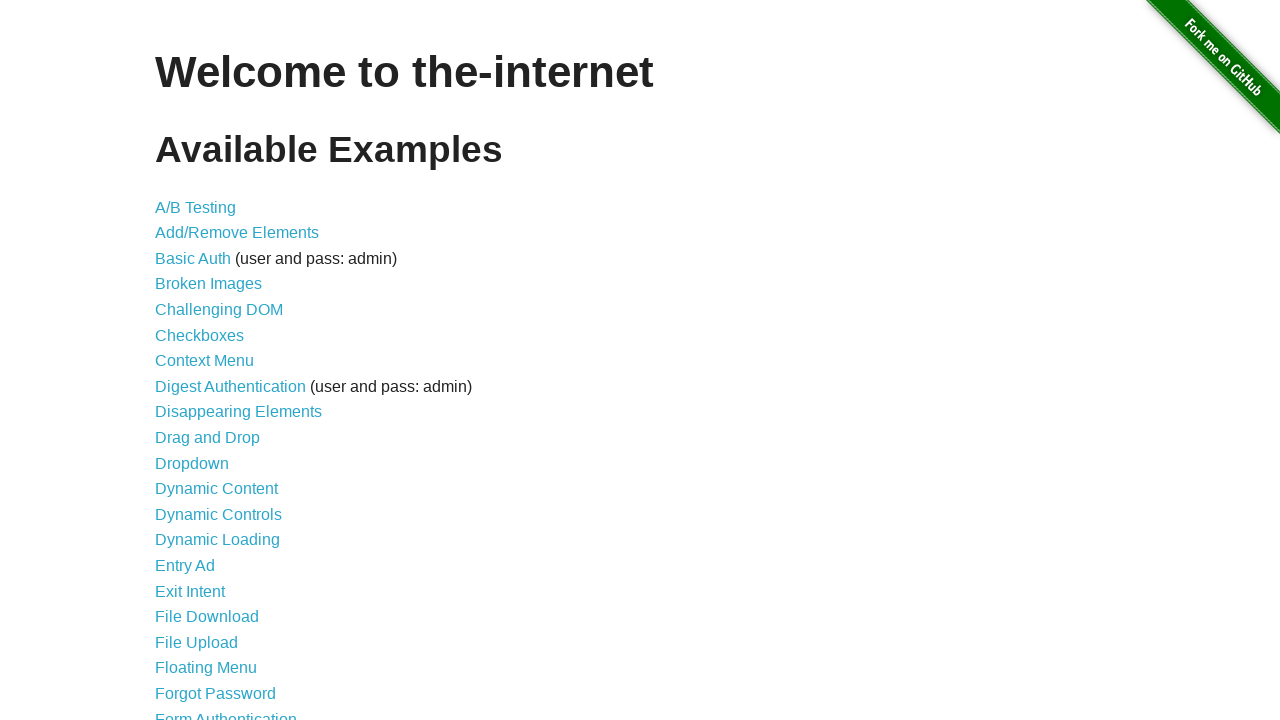